Tests selecting a radio button labeled 'No' and verifies it becomes selected

Starting URL: https://thefreerangetester.github.io/sandbox-automation-testing/

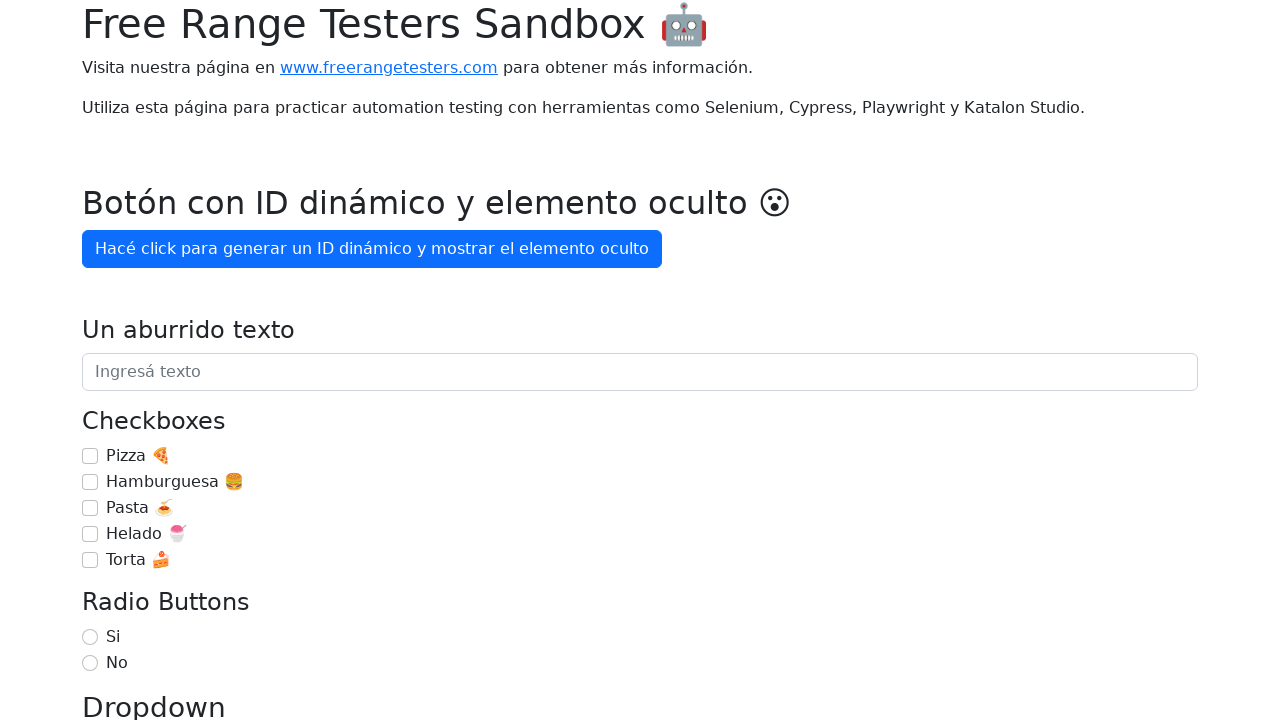

Navigated to the sandbox automation testing page
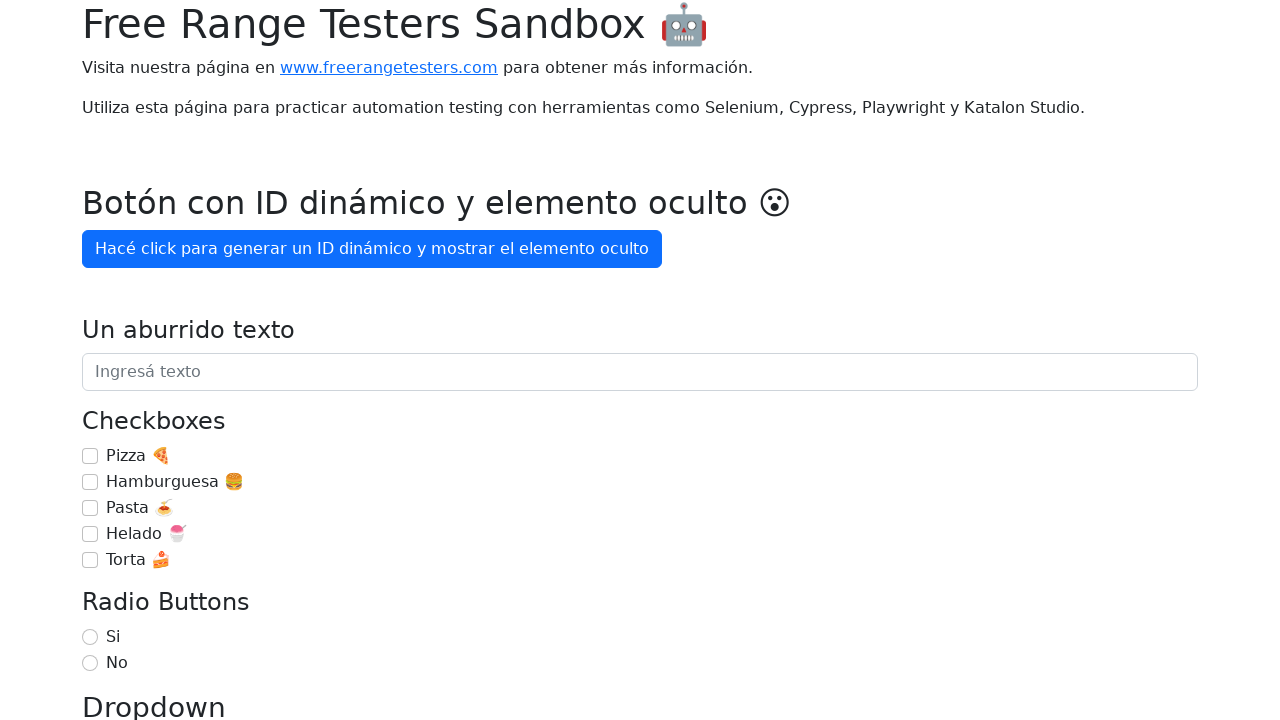

Located the 'No' radio button
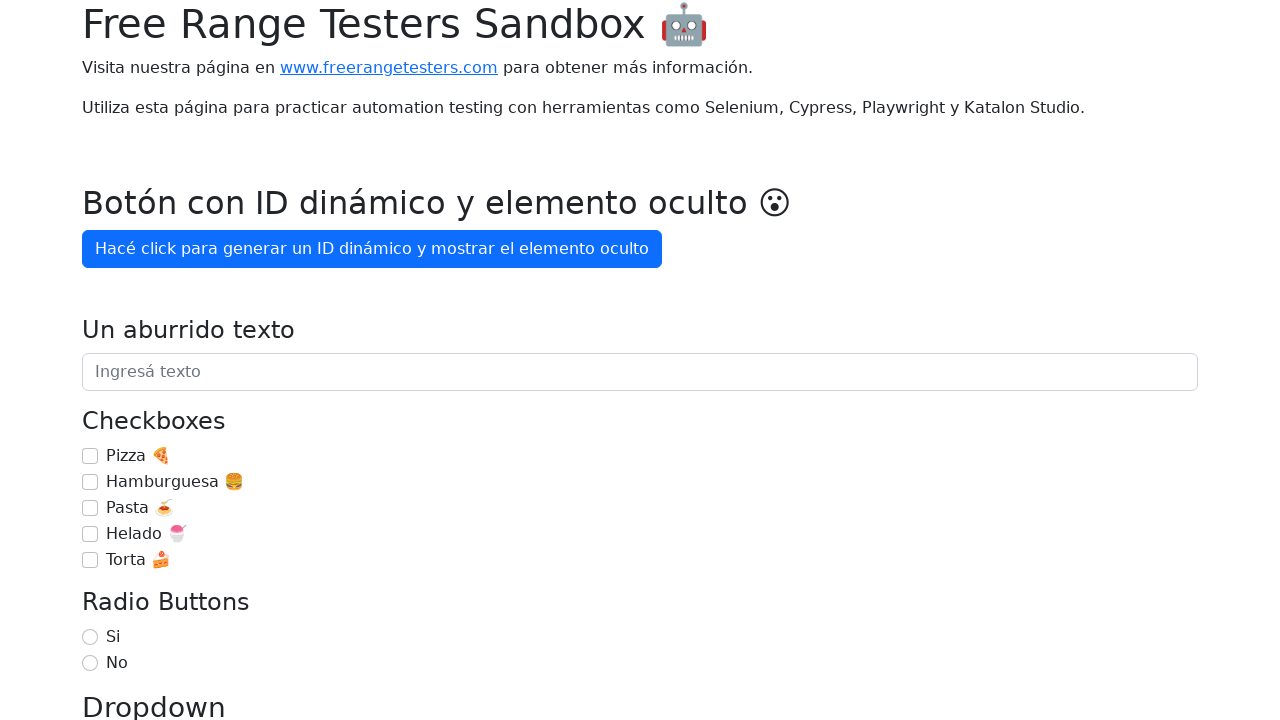

Selected the 'No' radio button at (90, 663) on internal:label="No"i
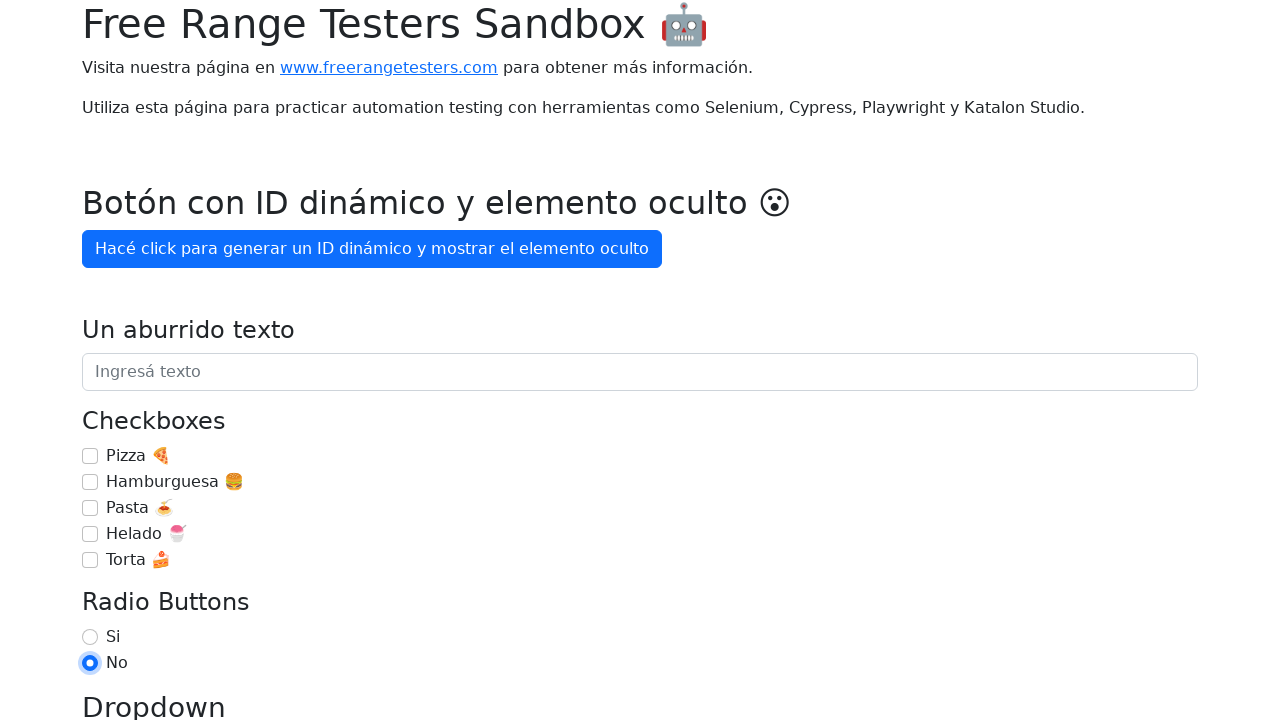

Verified that the 'No' radio button is checked
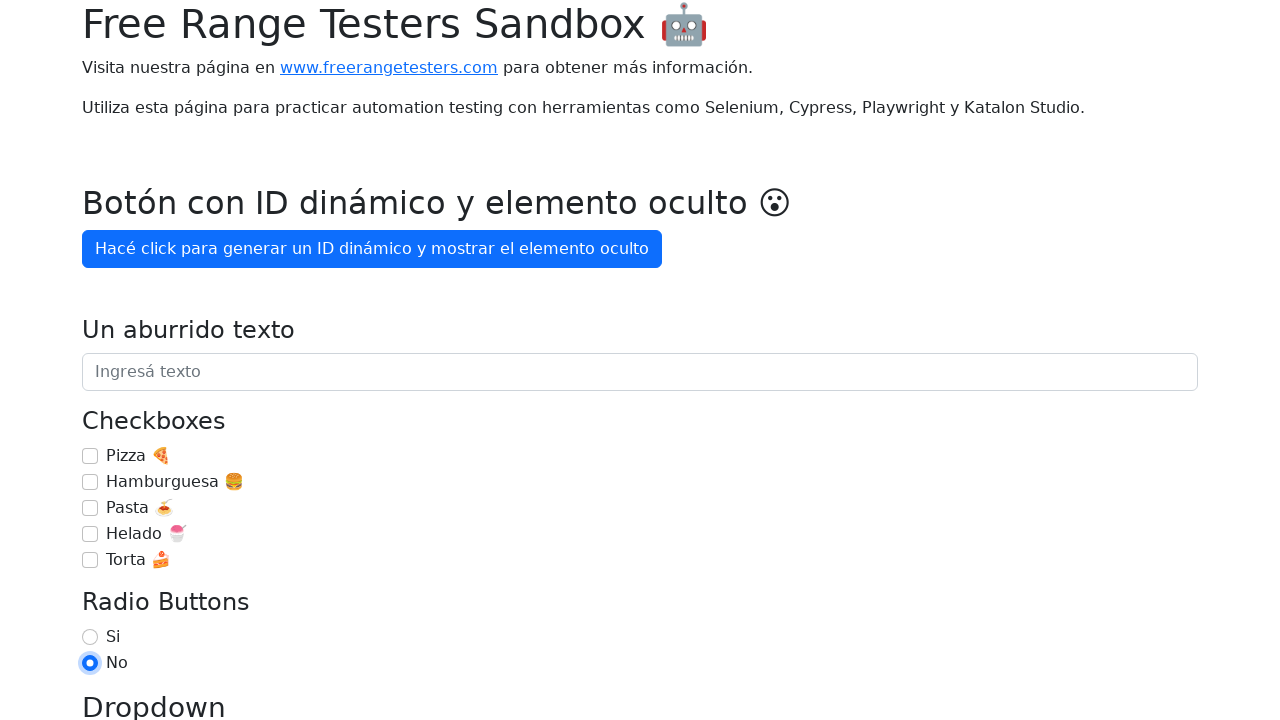

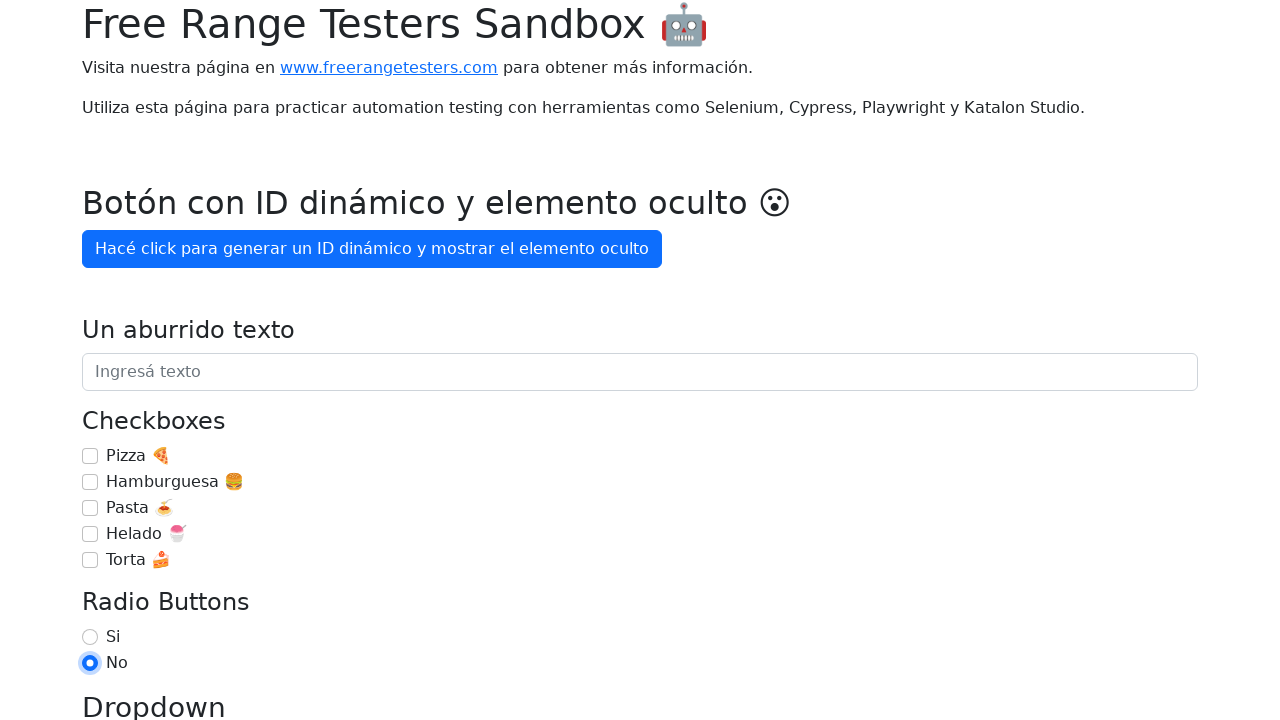